Navigates to guinea pig test page and verifies the user agent text contains the browser name

Starting URL: http://guinea-pig.webdriver.io/

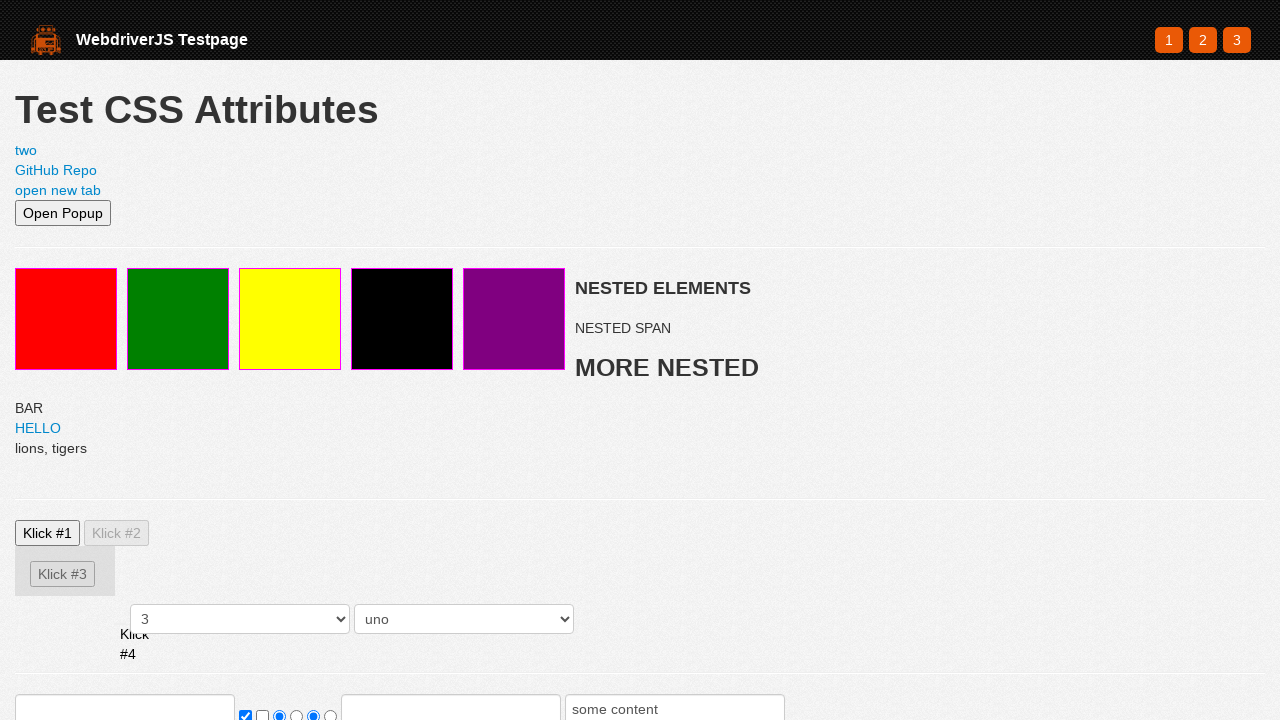

Navigated to guinea pig test page
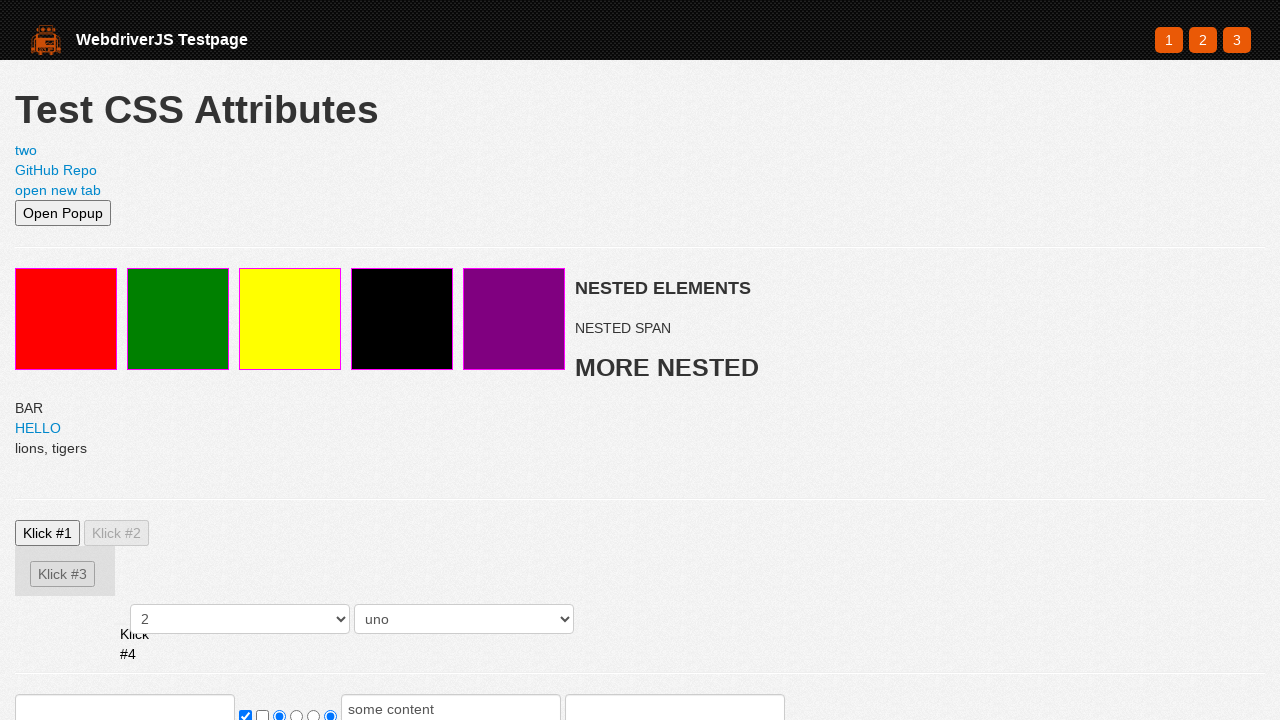

Located user agent element
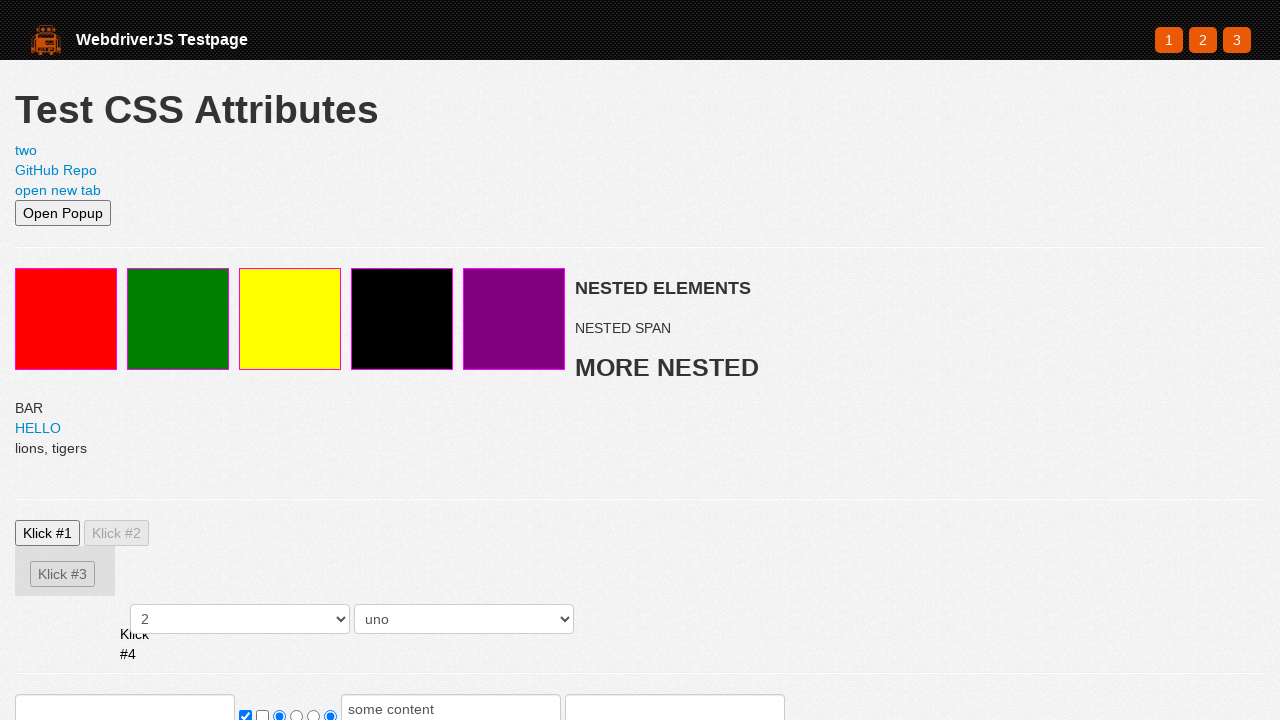

Retrieved user agent text content
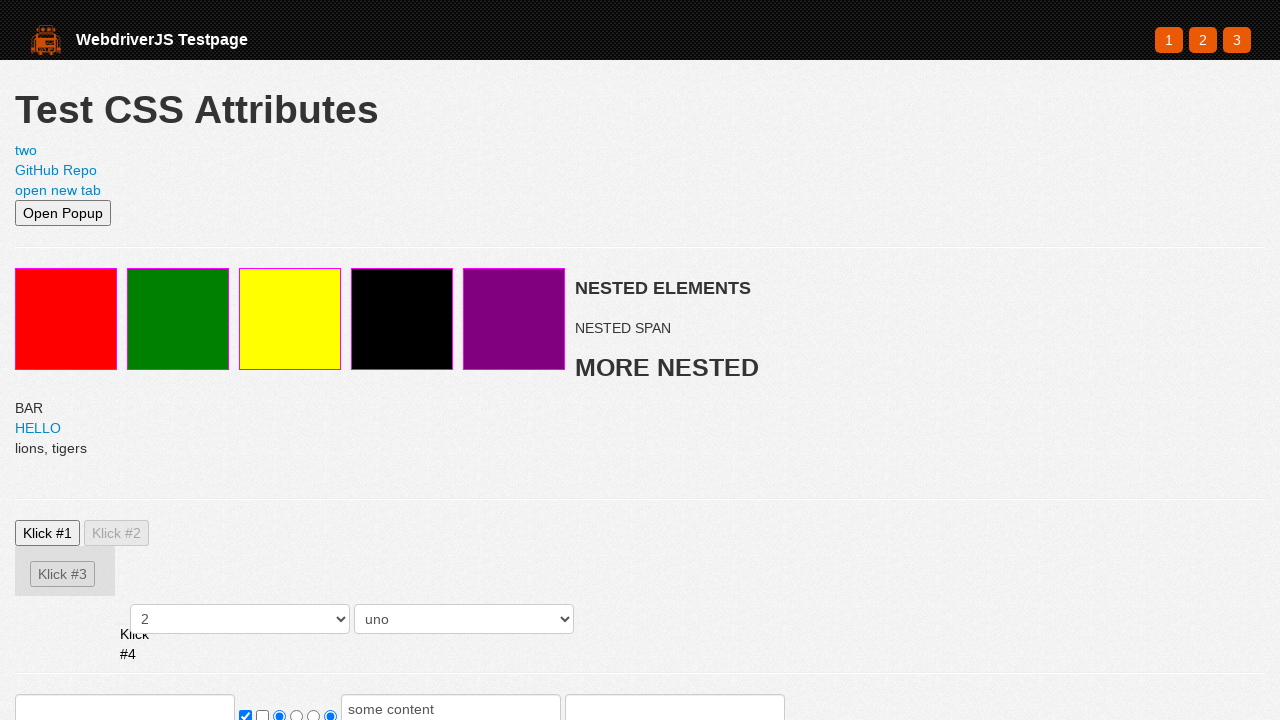

Verified user agent text contains browser name
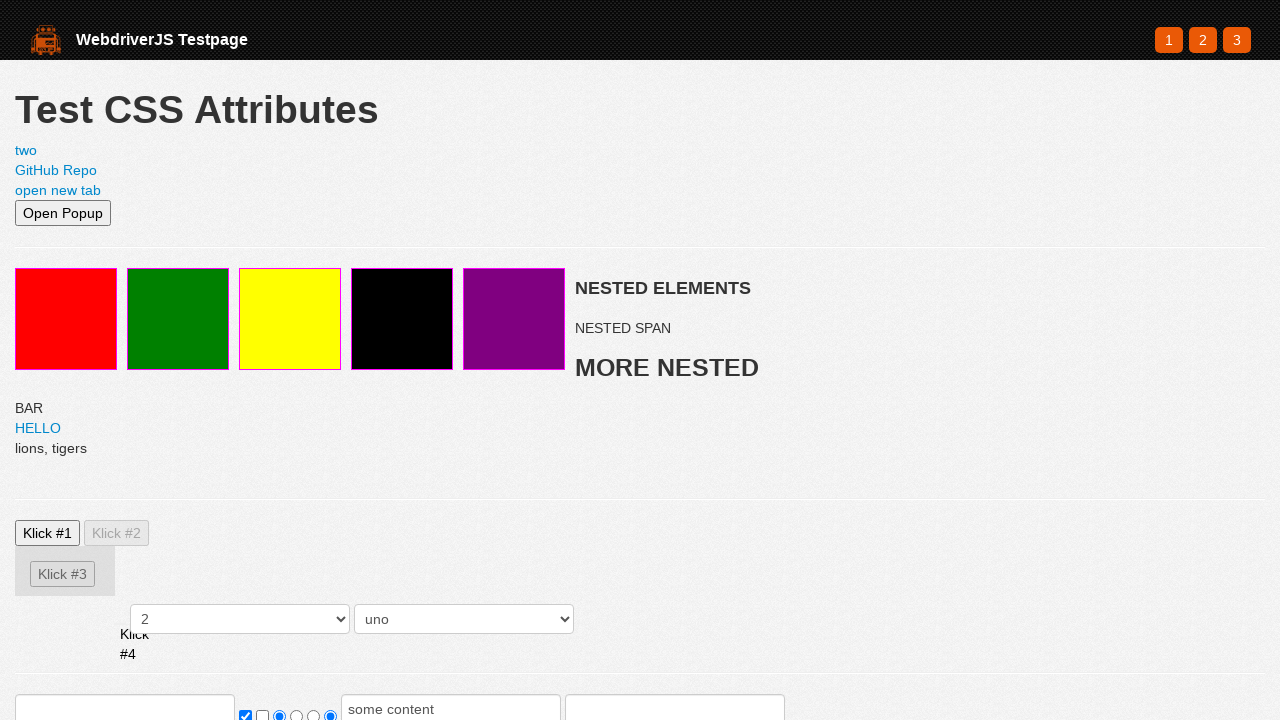

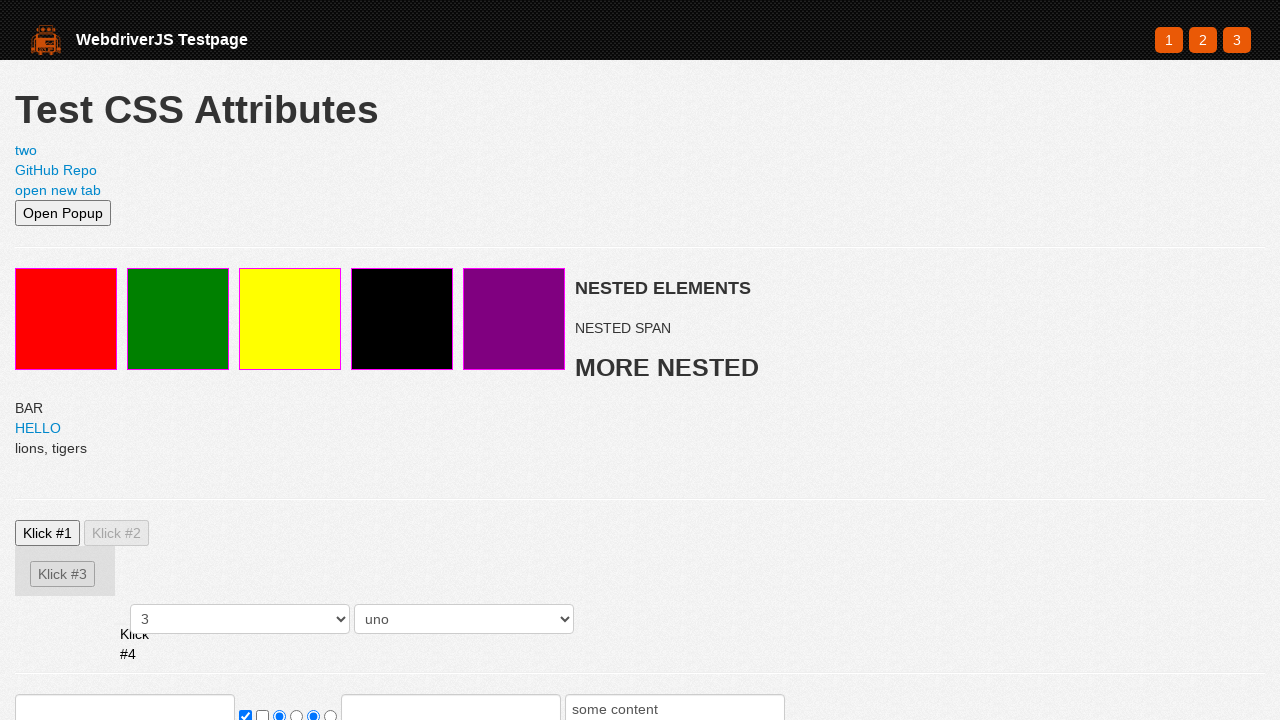